Tests registration form on the first link by filling required fields (first name, last name, email) and submitting, then verifies the success message is displayed.

Starting URL: http://suninjuly.github.io/registration1.html

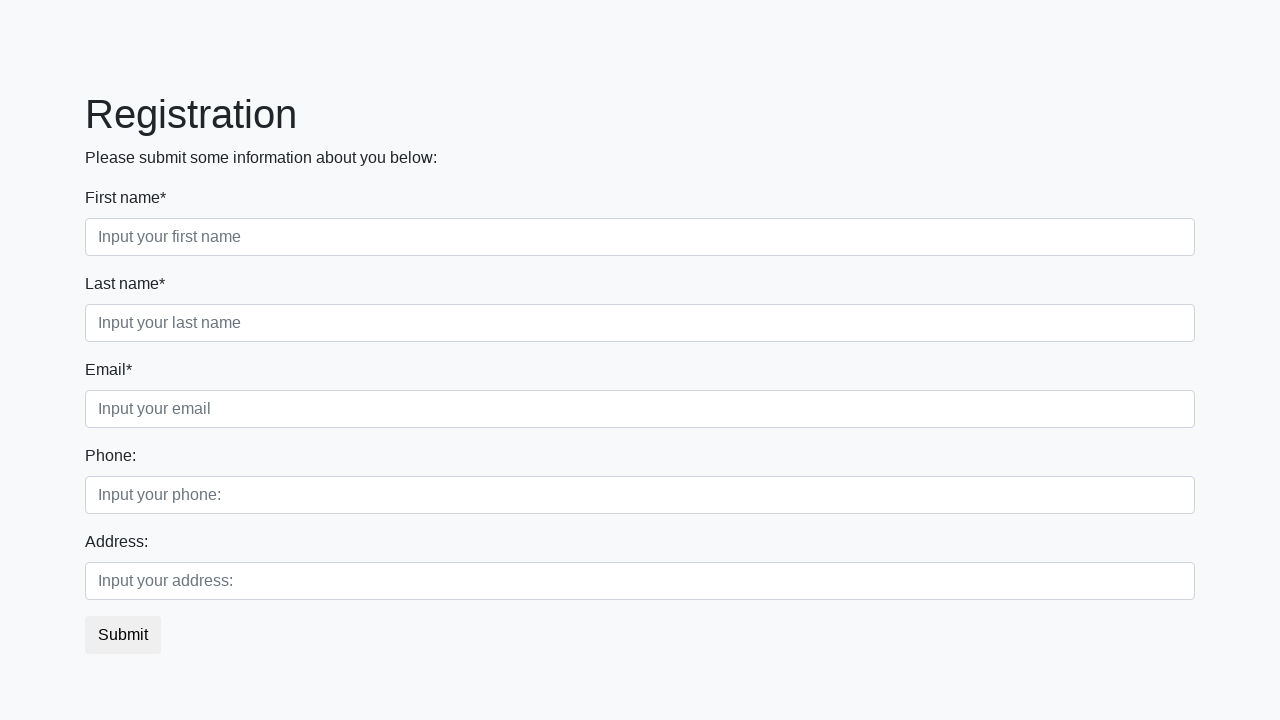

Filled first name field with 'Daniel' on div.first_block input.first[required]
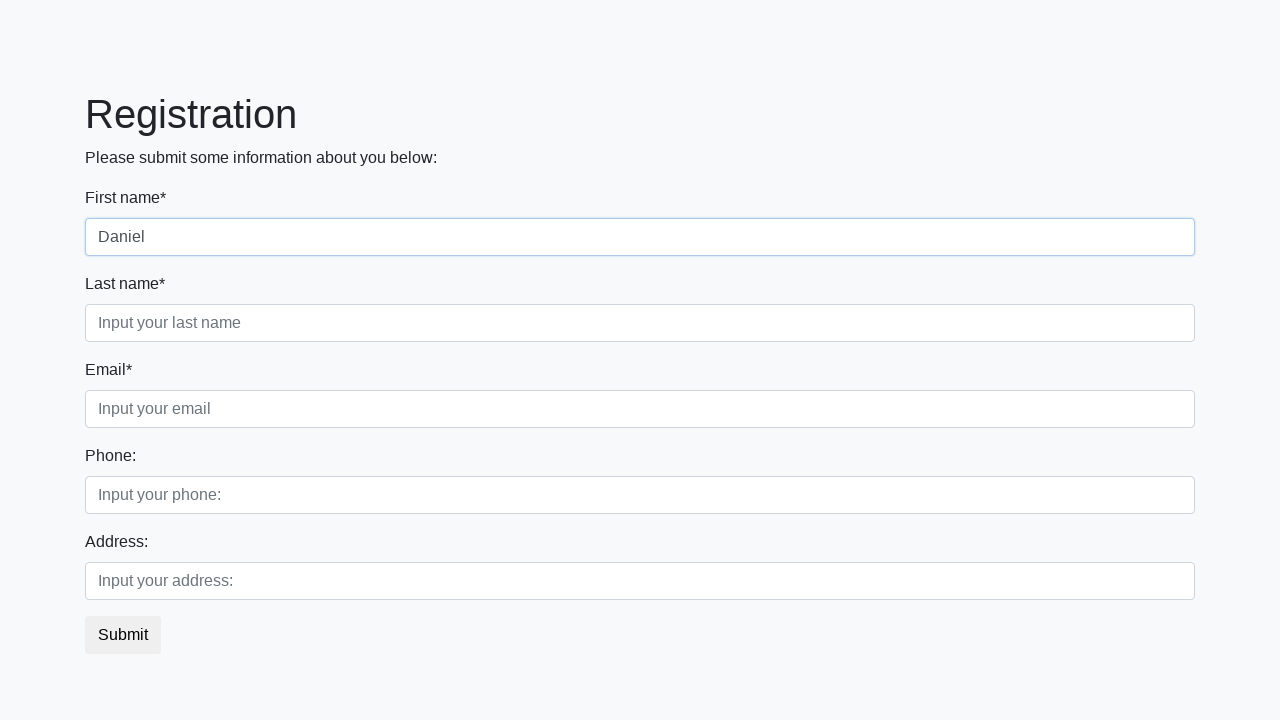

Filled last name field with 'Kolomeets' on div.first_block input.second[required]
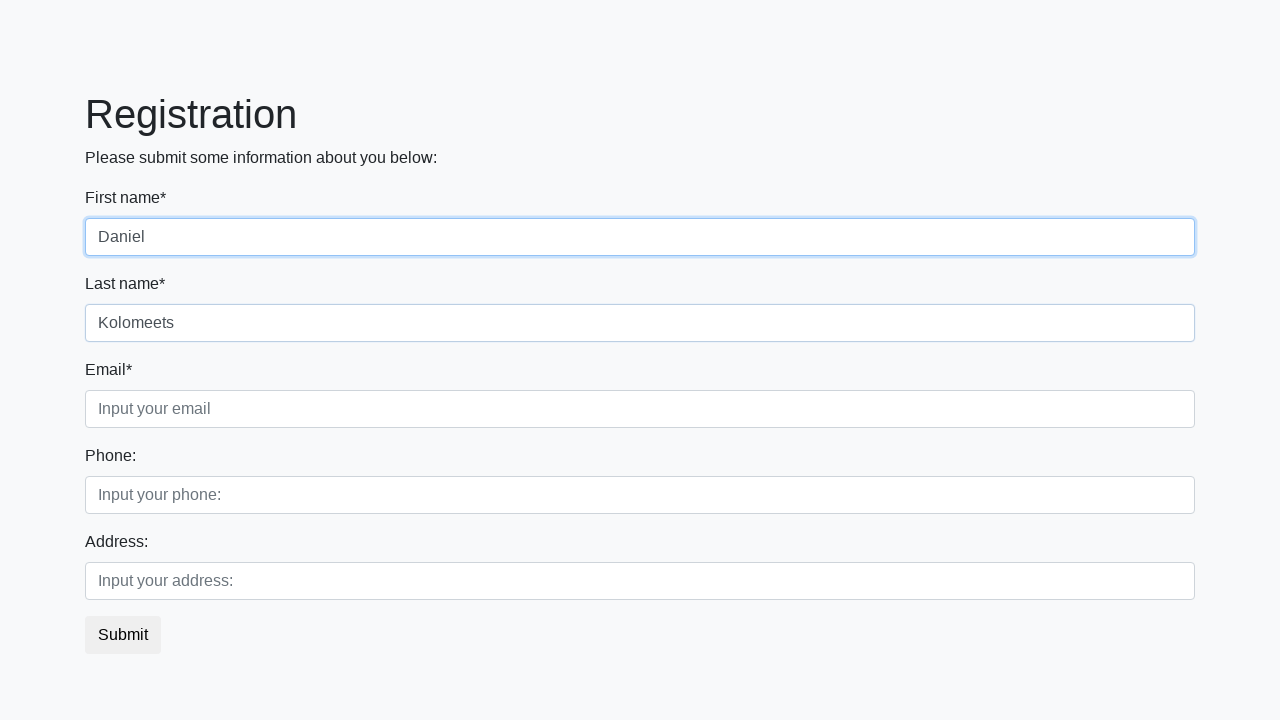

Filled email field with 'd.kolomeets@mail.test' on div.first_block input.third[required]
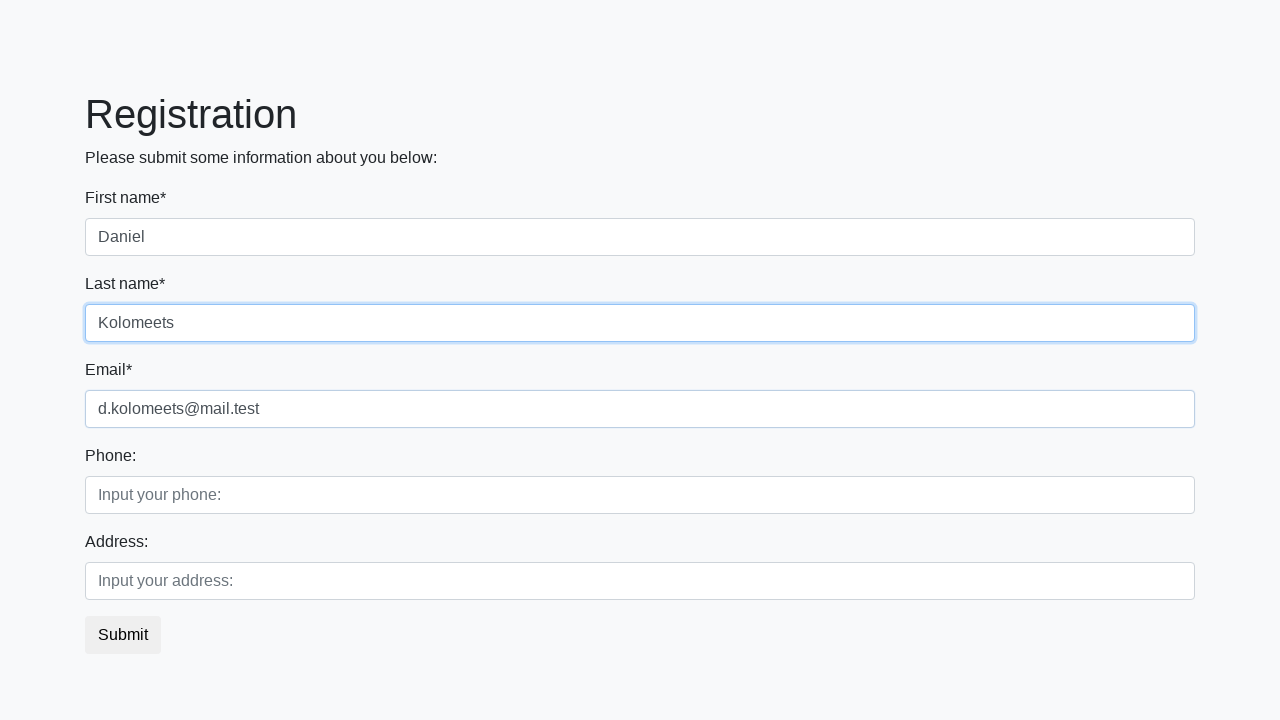

Clicked submit button to register at (123, 635) on button[type='submit'].btn-default
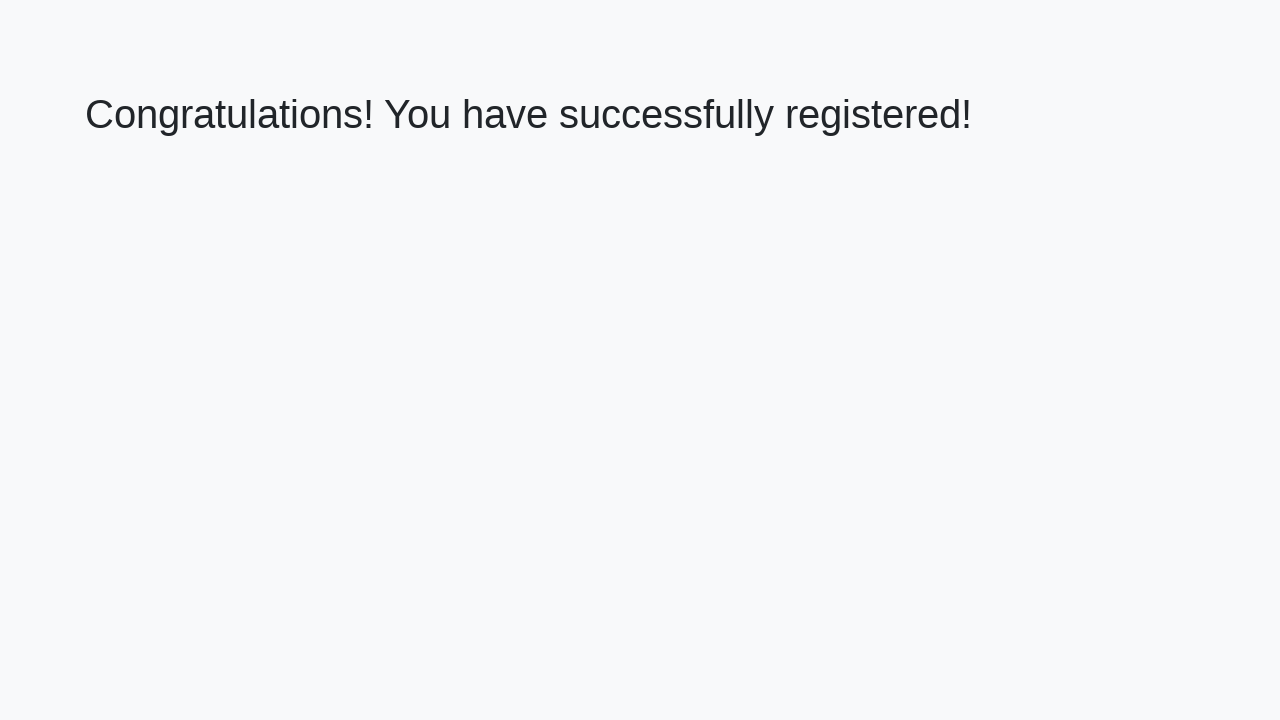

Success message h1 element loaded
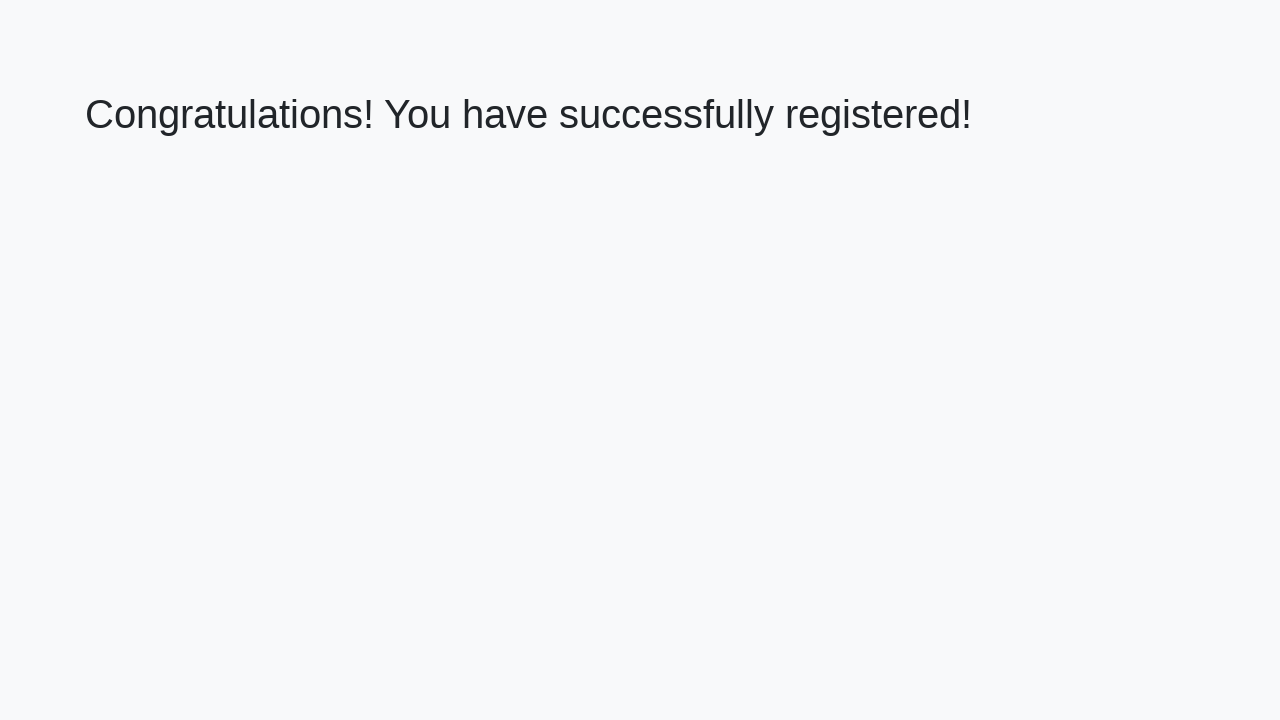

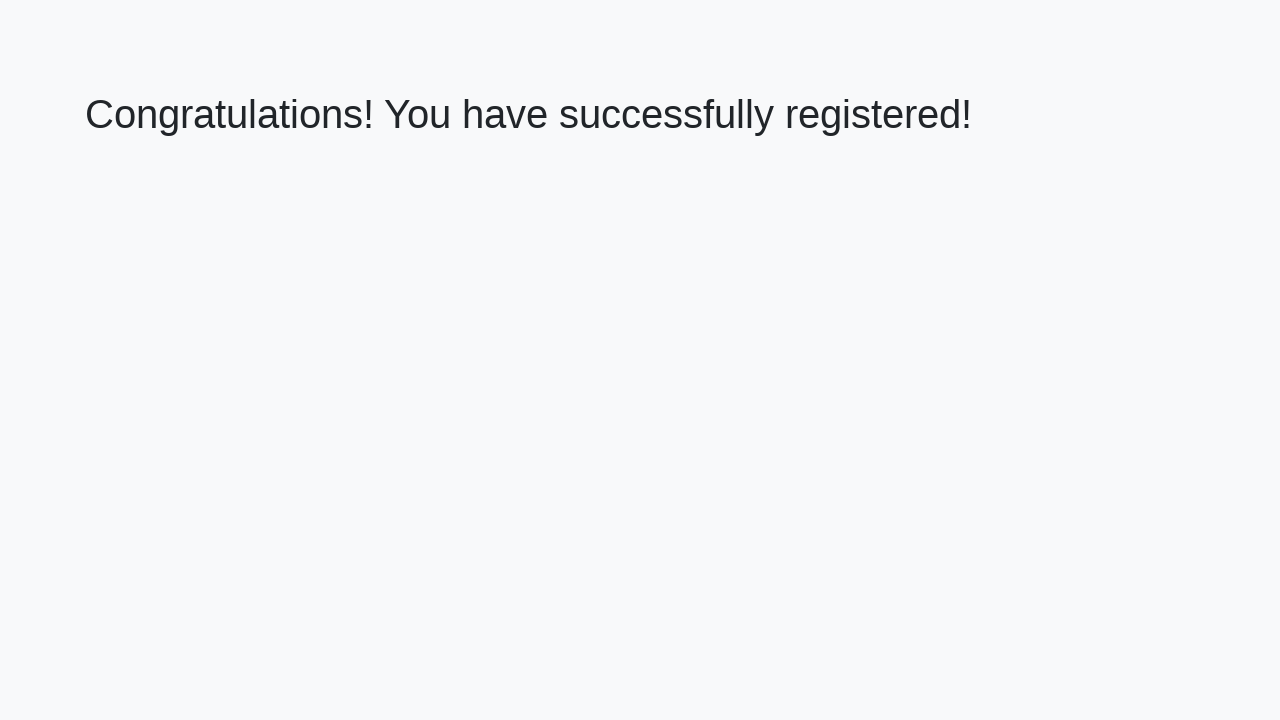